Tests navigation to the login page by hovering over the "My account" dropdown menu and clicking the Login link on an e-commerce site.

Starting URL: https://ecommerce-playground.lambdatest.io/

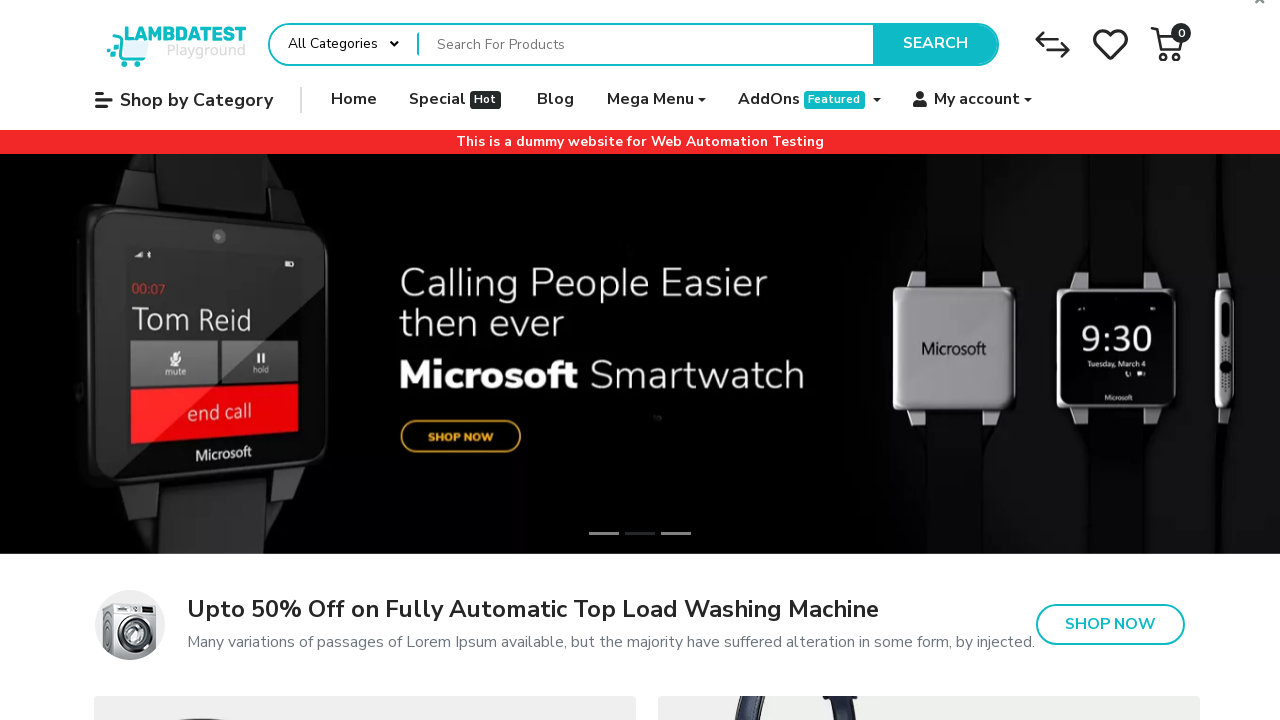

Hovered over 'My account' dropdown menu at (977, 100) on xpath=//a[@data-toggle='dropdown']//span[contains(.,'My account')]
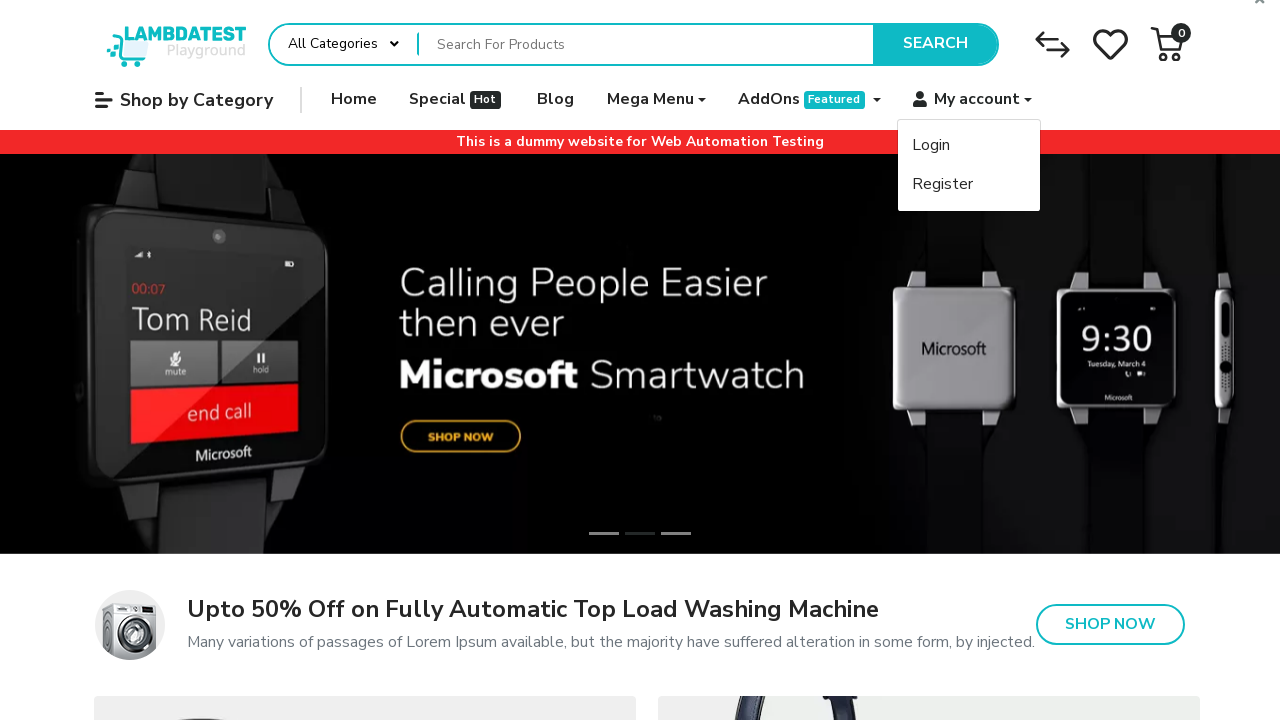

Clicked Login link from dropdown menu at (931, 146) on text=Login
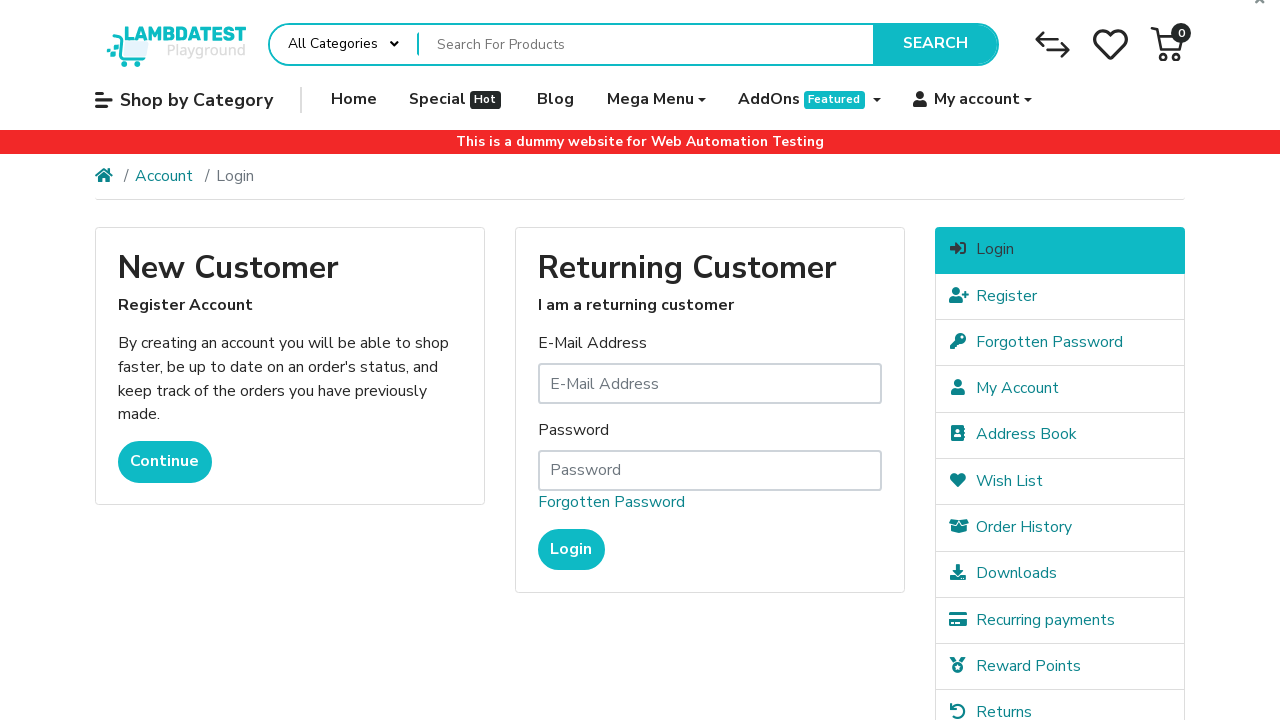

Login page loaded successfully
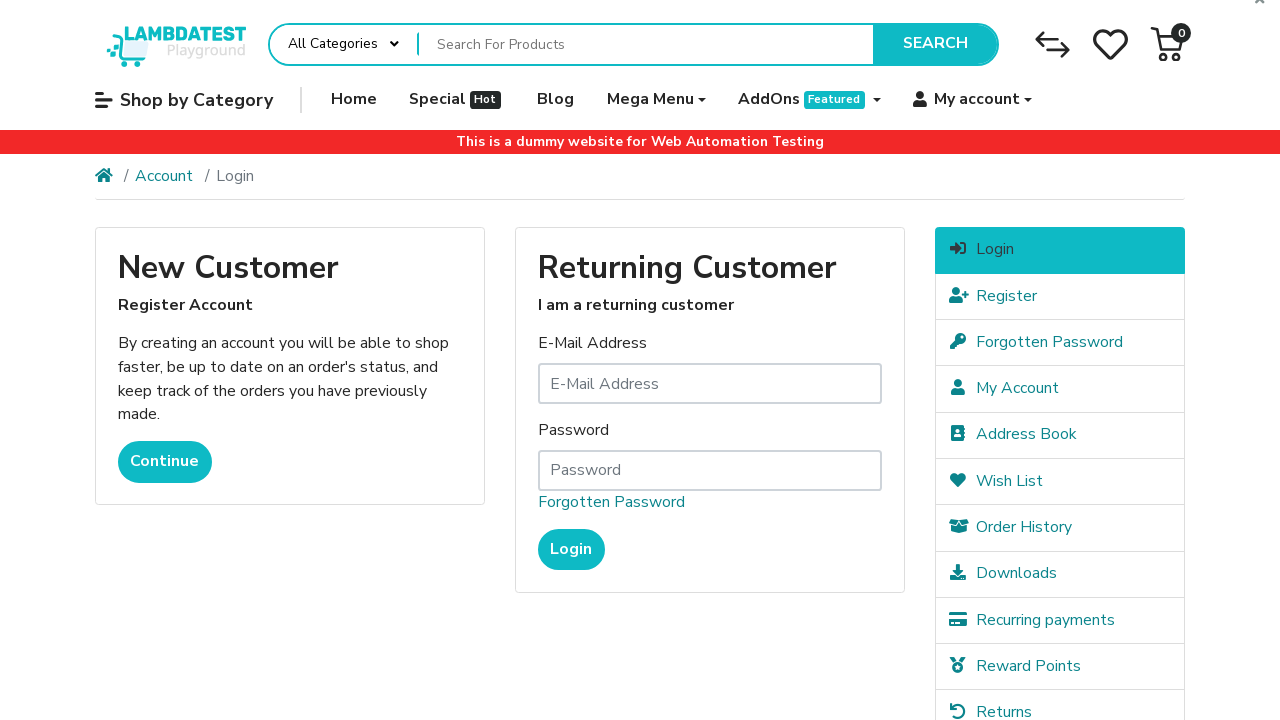

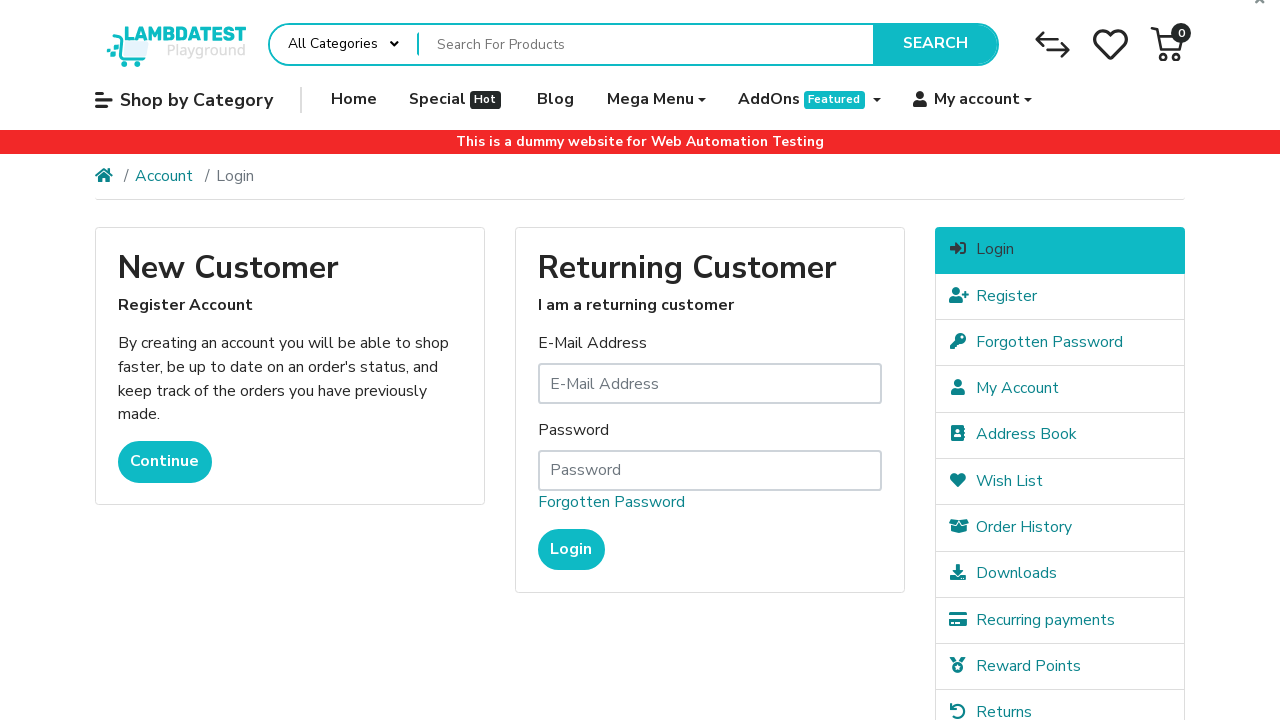